Tests navigation menu interaction on engvid.com by hovering over the Teachers menu item and clicking on a specific teacher's profile link (James)

Starting URL: https://www.engvid.com

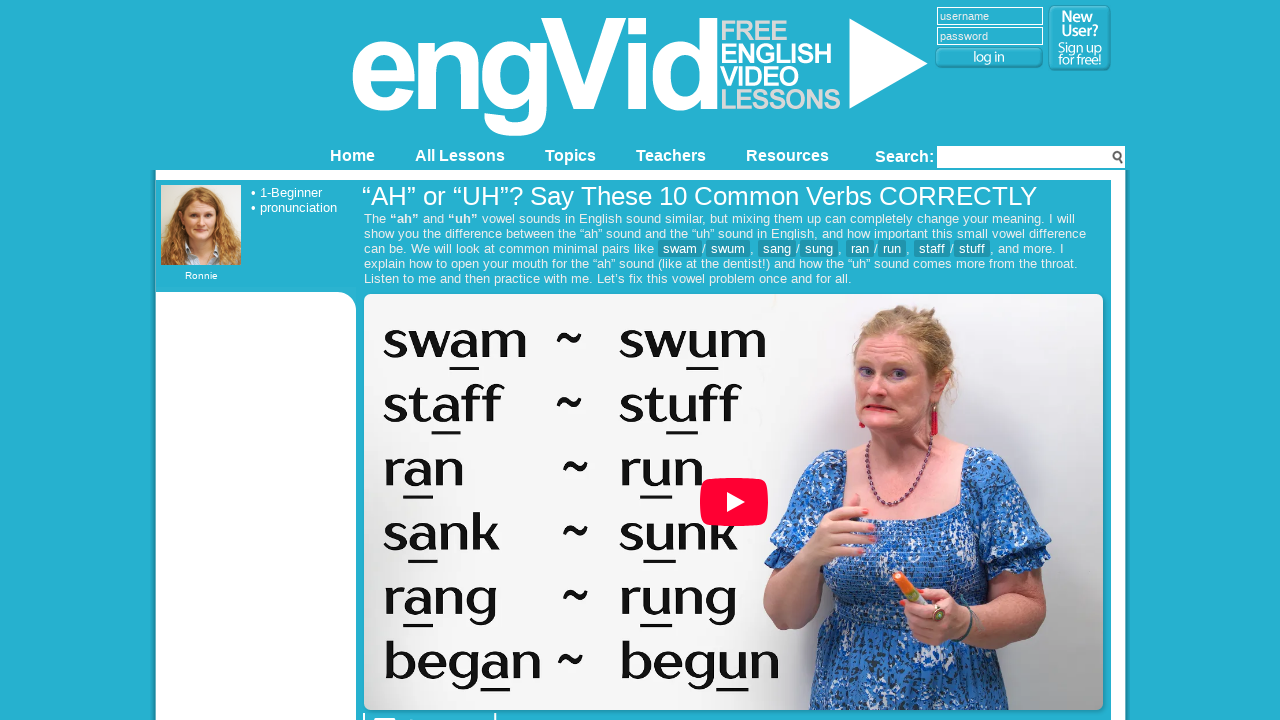

Hovered over Teachers menu item to reveal dropdown at (671, 155) on xpath=//*[text()='Teachers']
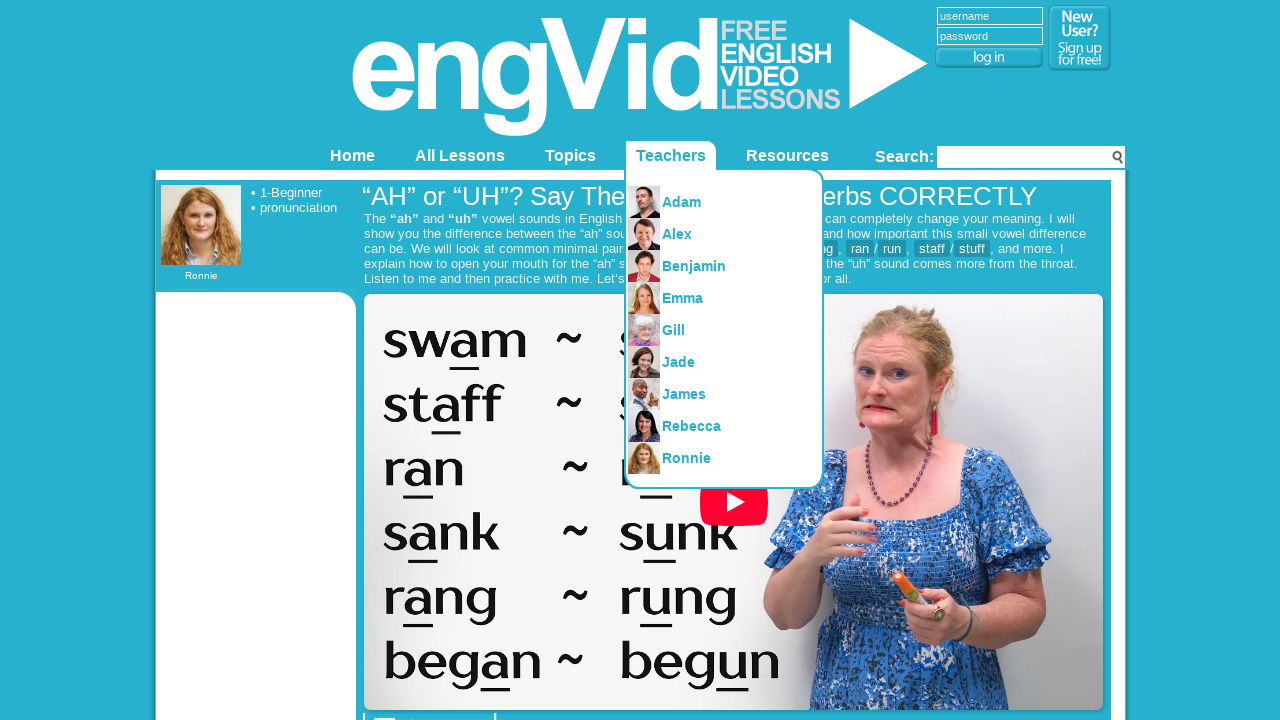

Waited 1000ms for dropdown to appear
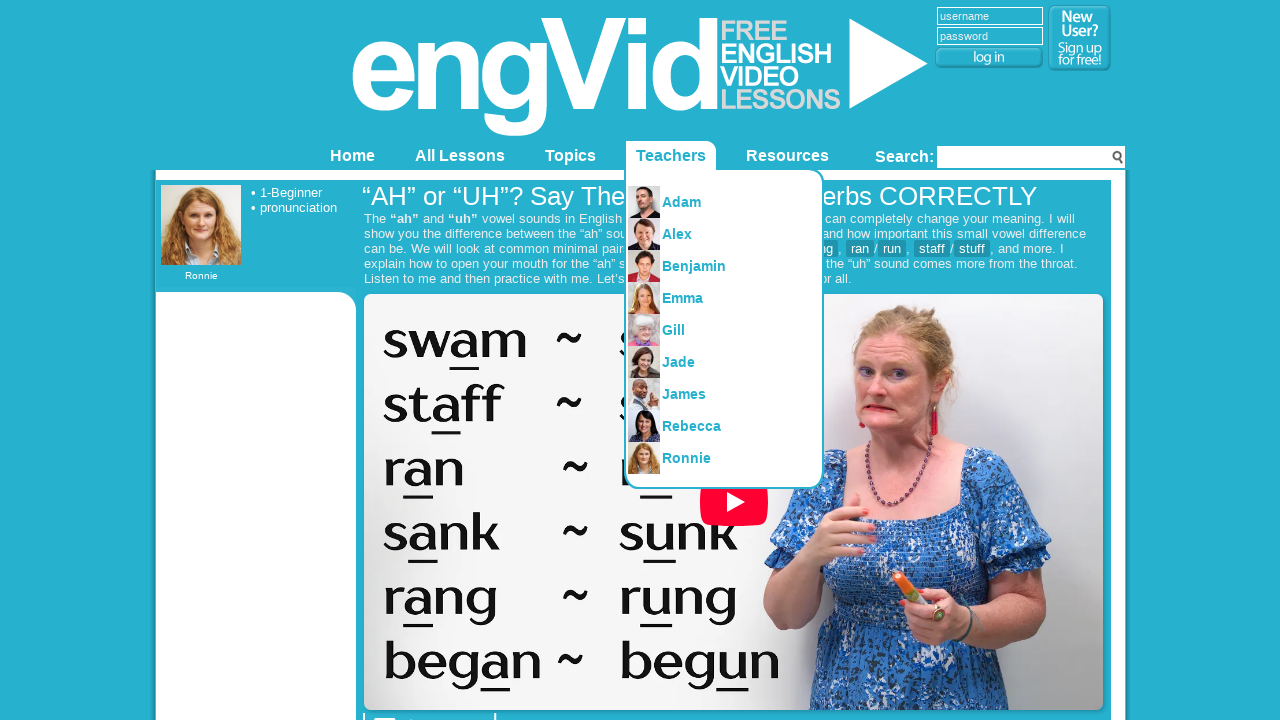

Located James teacher link
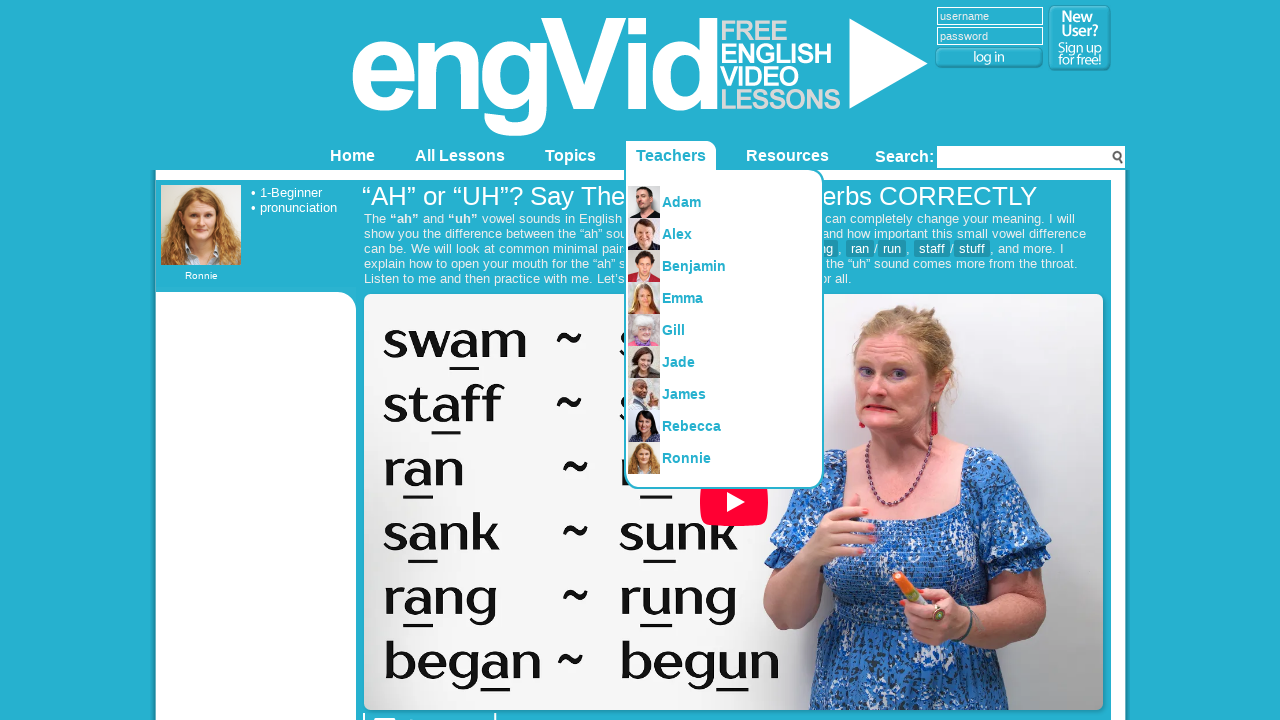

Hovered over James teacher link at (724, 394) on a[href='https://www.engvid.com/english-teacher/james/']
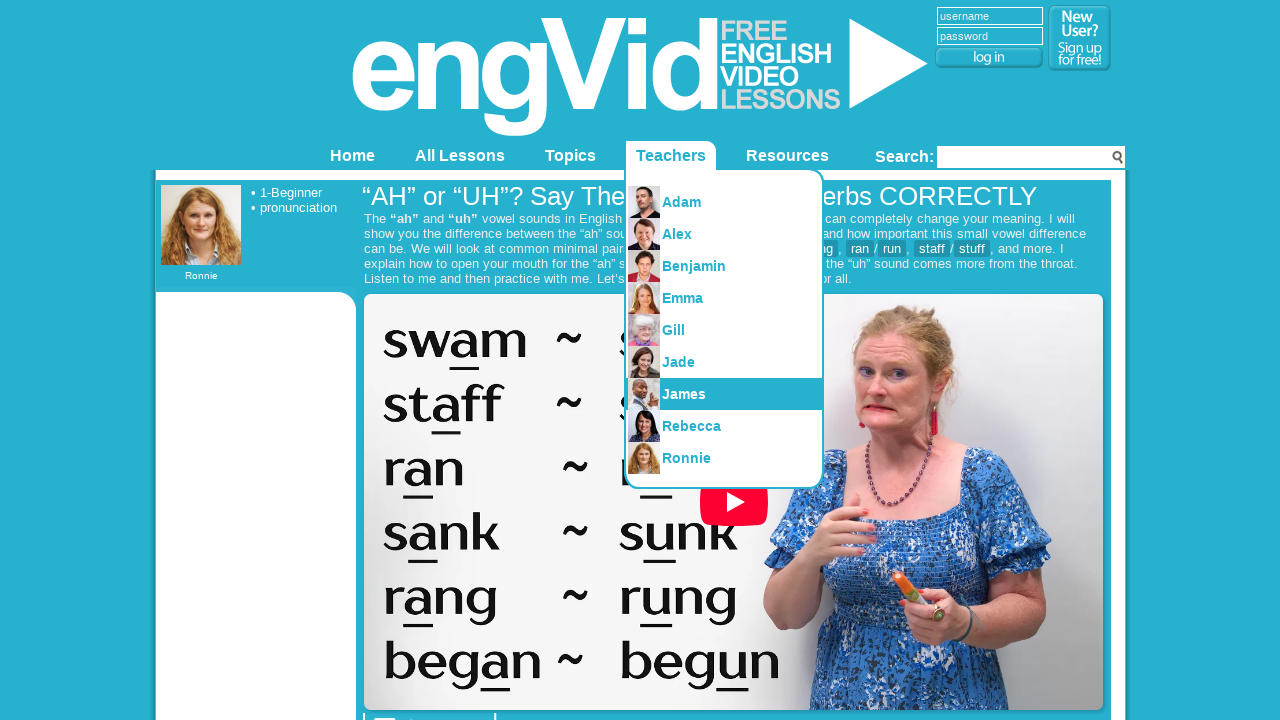

Clicked on James teacher link to open profile at (724, 394) on a[href='https://www.engvid.com/english-teacher/james/']
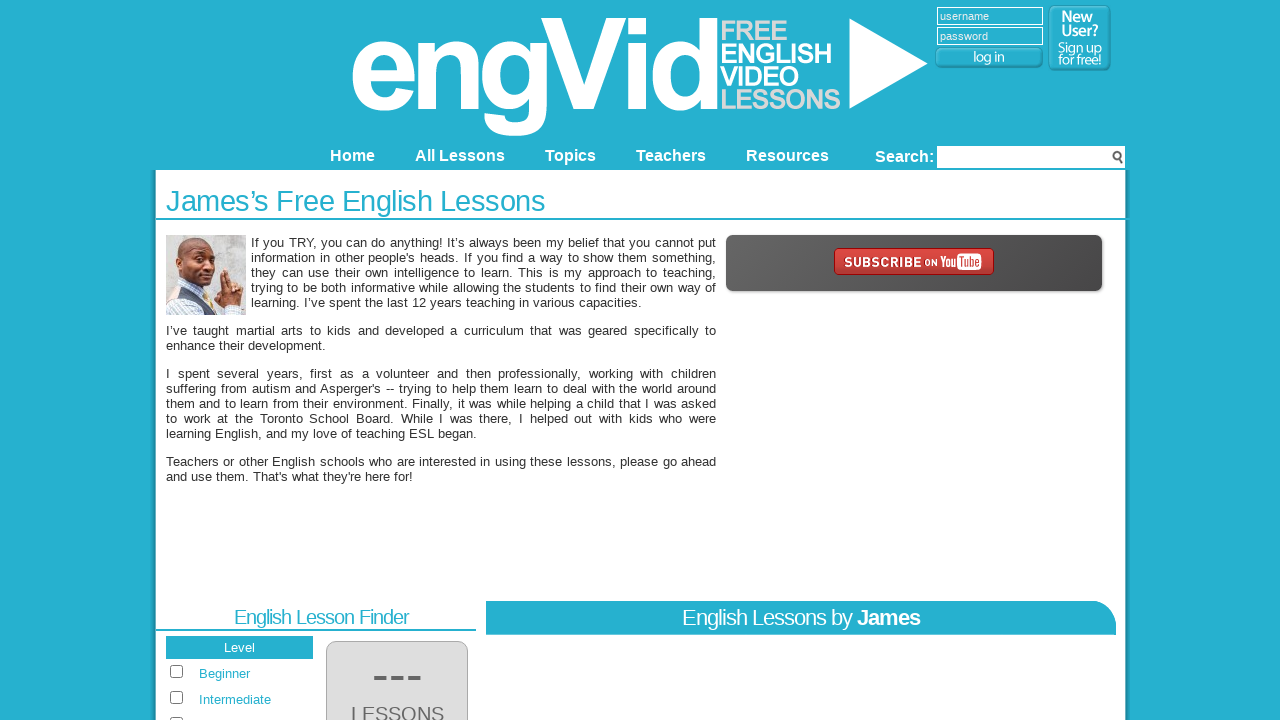

James teacher page loaded (domcontentloaded)
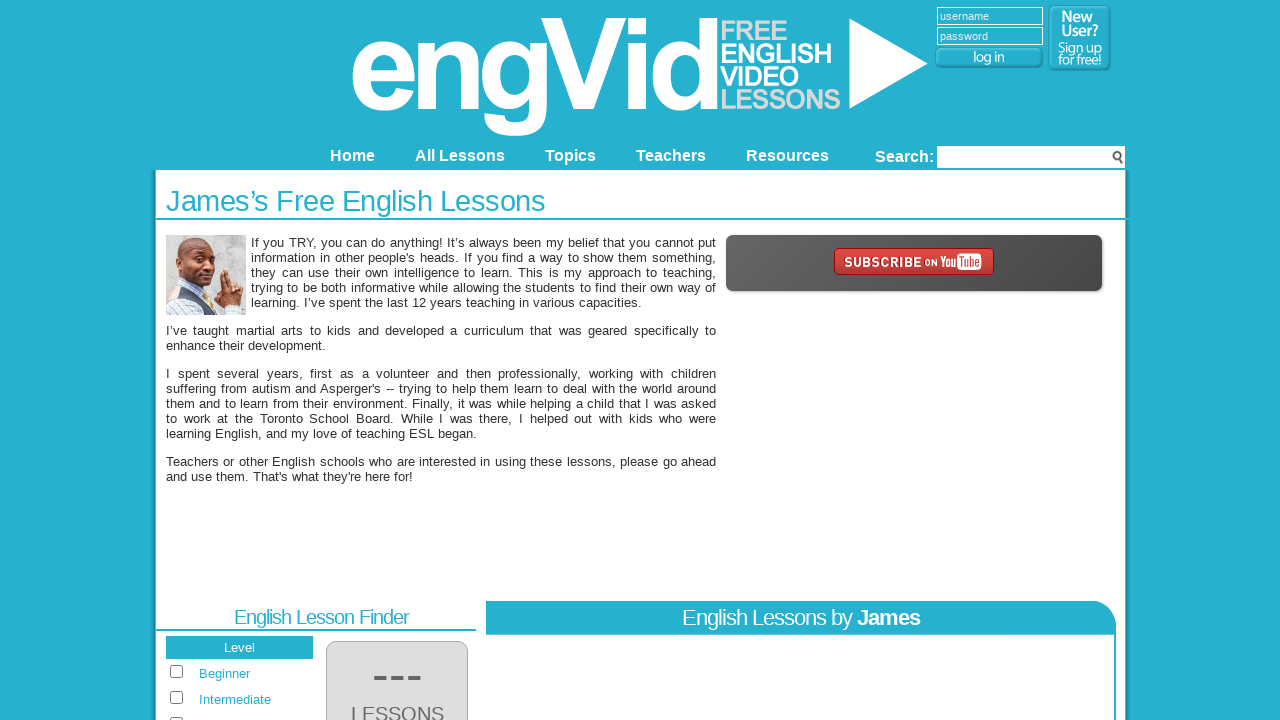

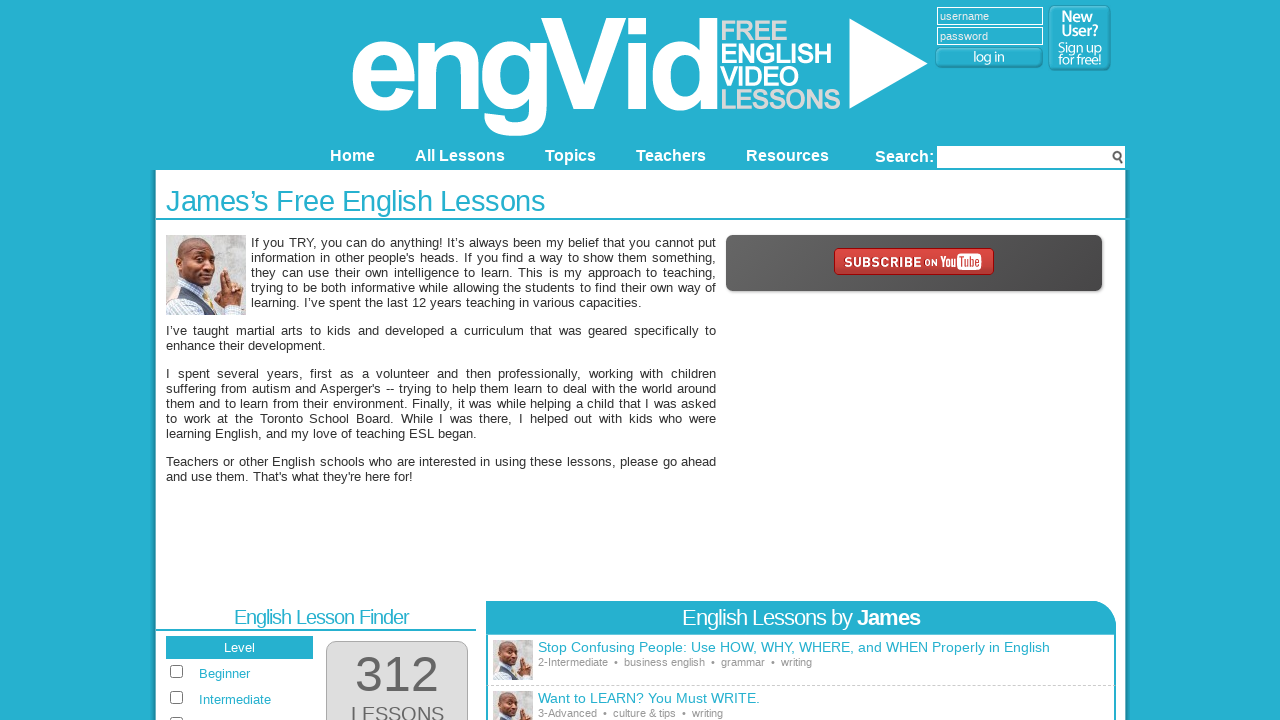